Waits for a price to reach $100, then solves a mathematical captcha by calculating a logarithmic expression and submitting the answer

Starting URL: http://suninjuly.github.io/explicit_wait2.html

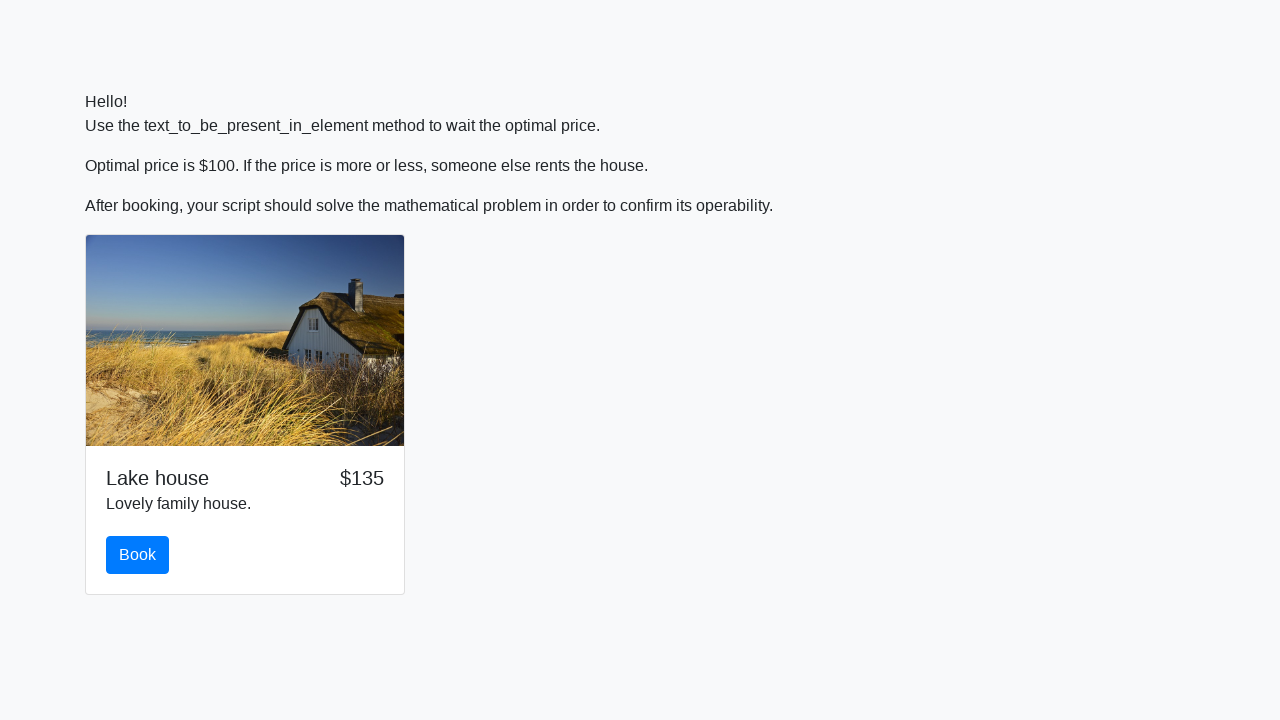

Waited for price to reach $100
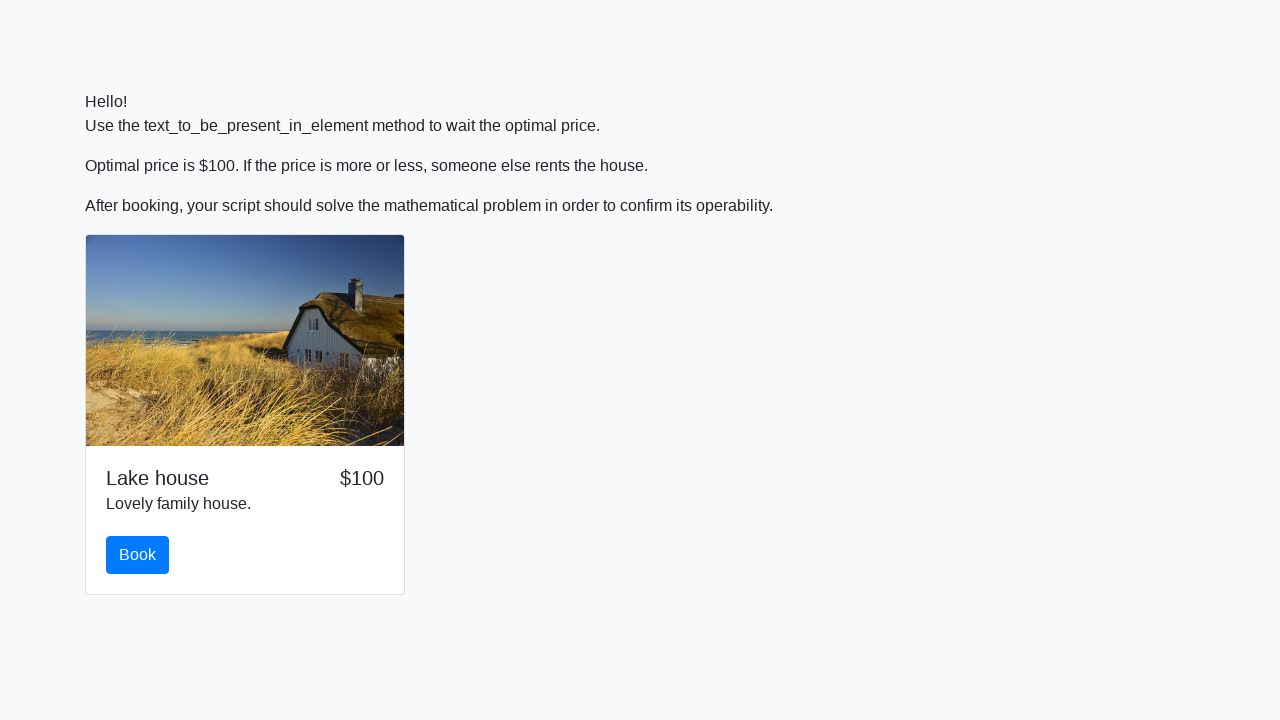

Clicked the book button at (138, 555) on button.btn
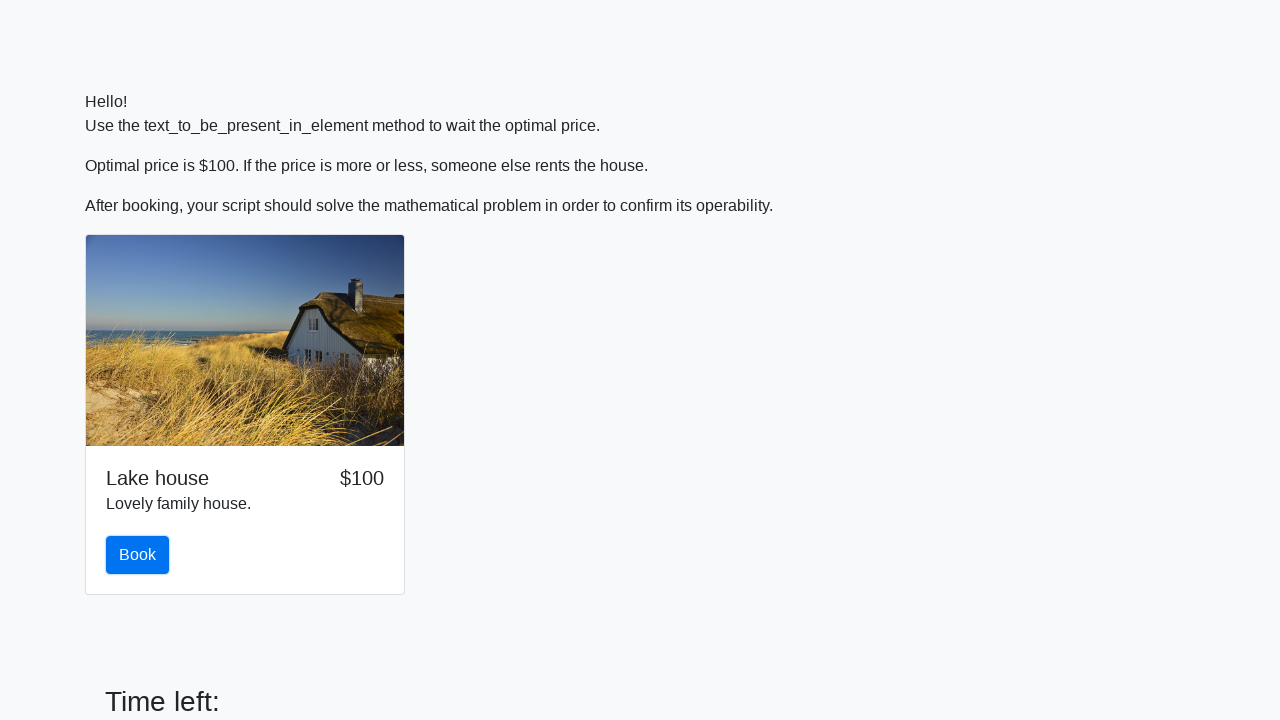

Retrieved input value: 471
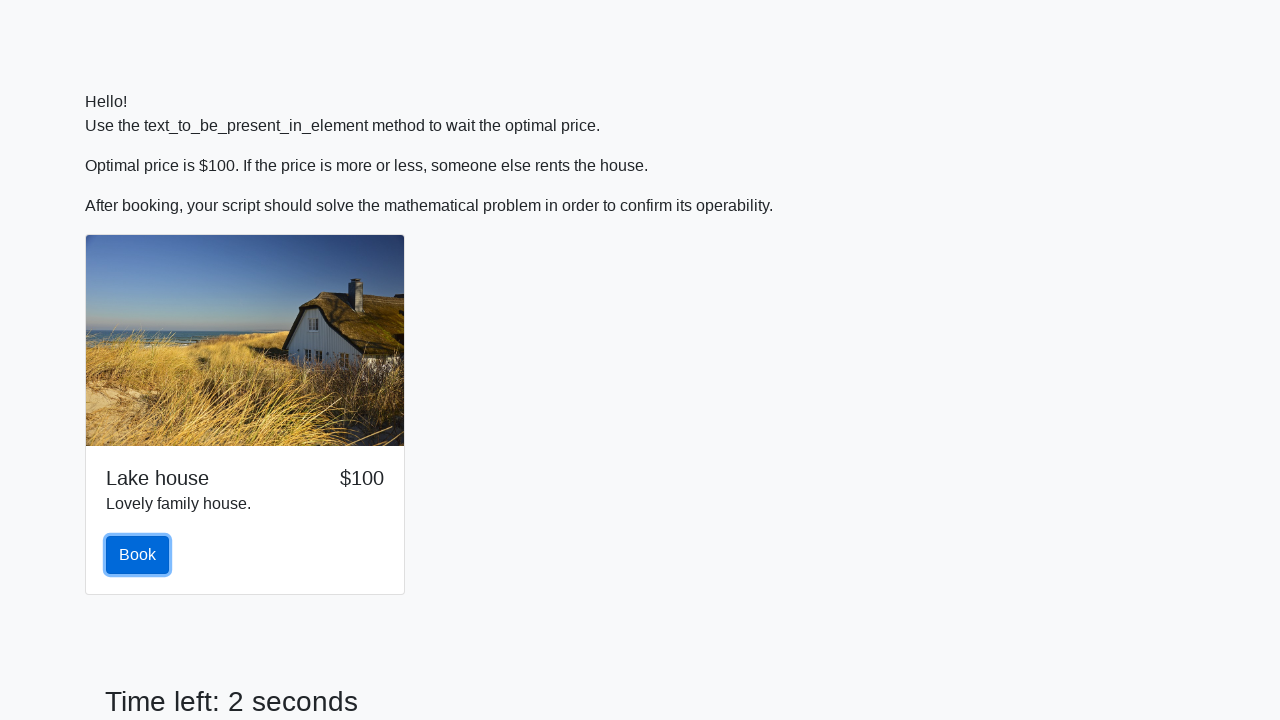

Calculated logarithmic expression result: 1.0436580073053303
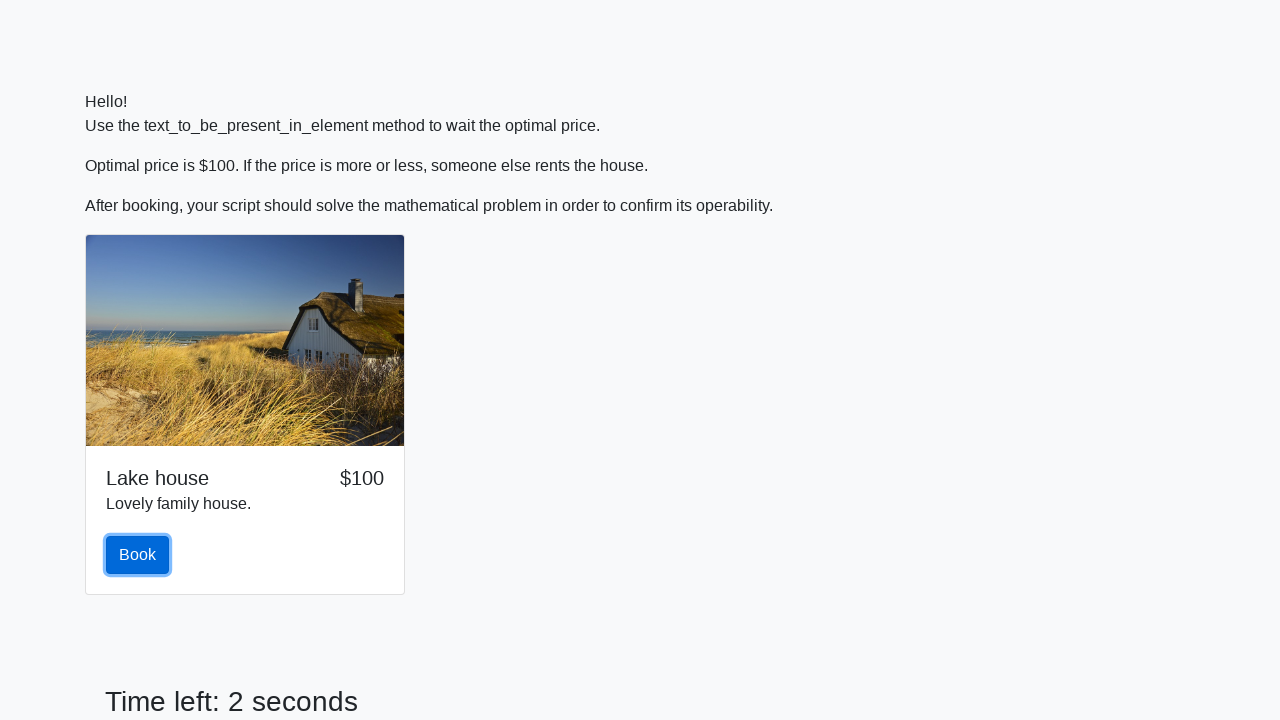

Filled answer field with calculated value: 1.0436580073053303 on #answer
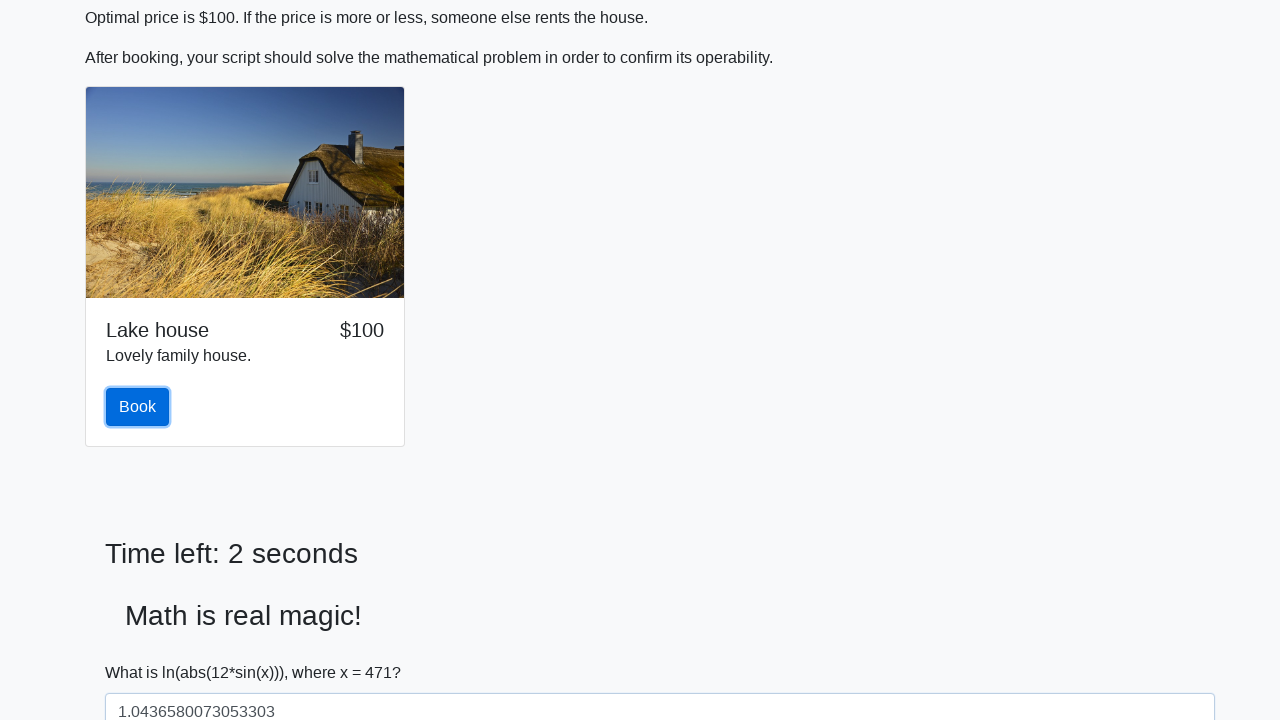

Clicked solve button to submit answer at (143, 651) on #solve
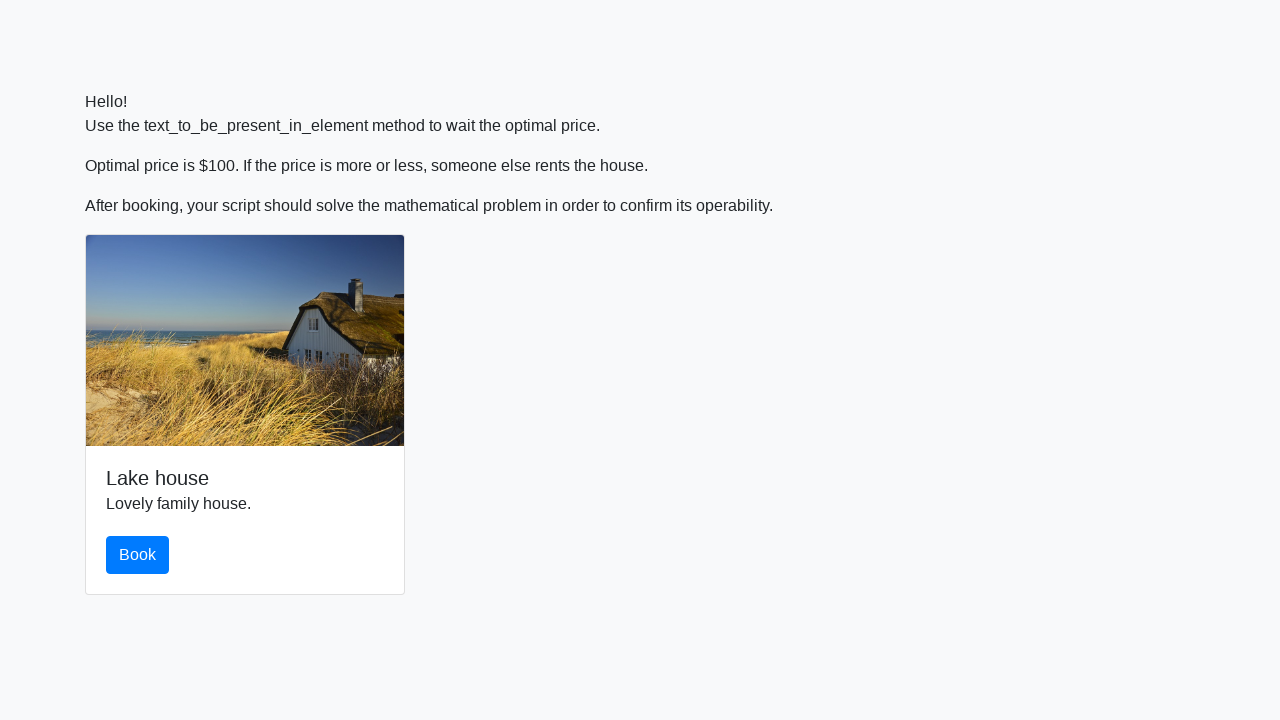

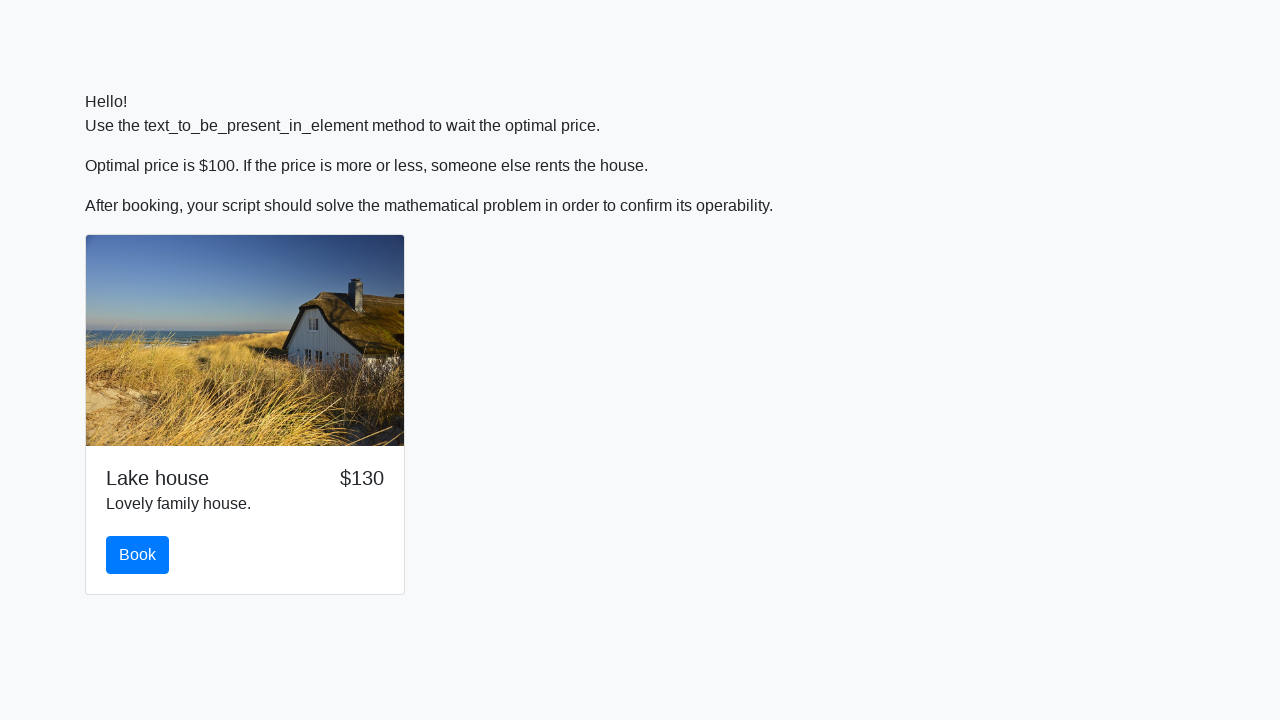